Tests hover functionality by moving the mouse over the second figure element and verifying that the hidden content becomes visible

Starting URL: https://the-internet.herokuapp.com/hovers

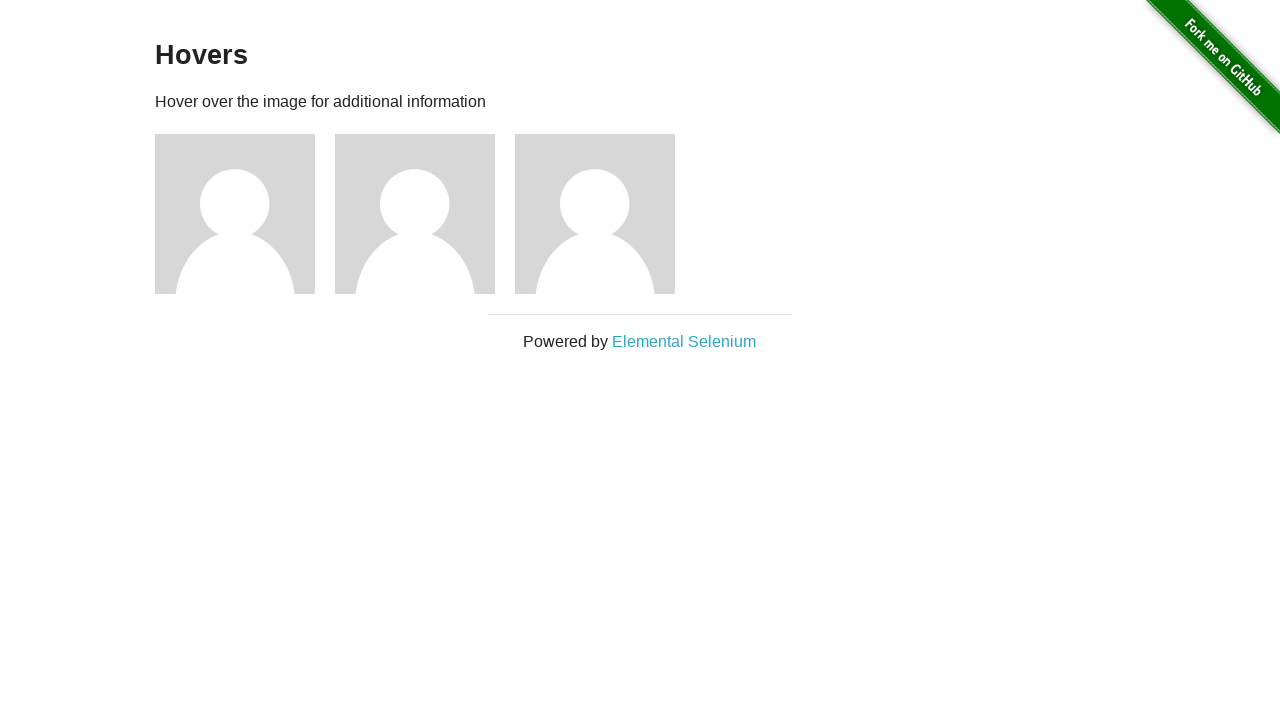

Hovered over the second figure element at (425, 214) on xpath=//div[@class='figure'][2]
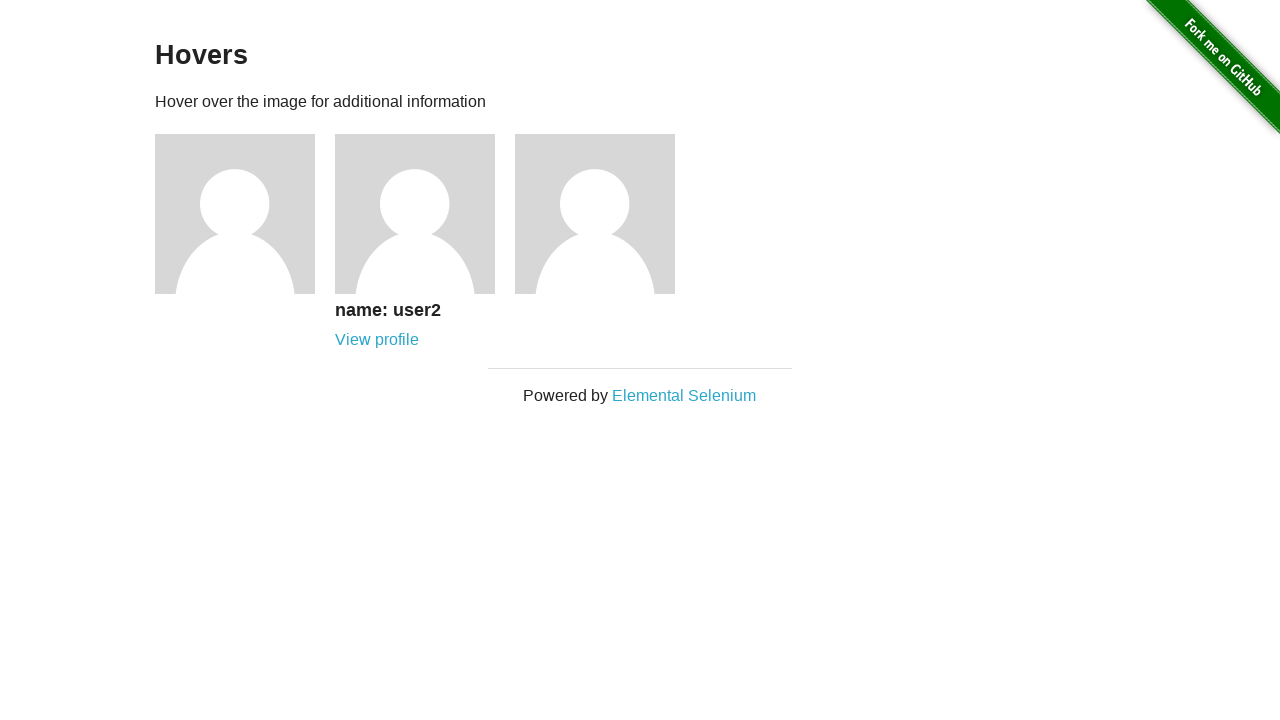

Verified that hidden content in second figure became visible after hover
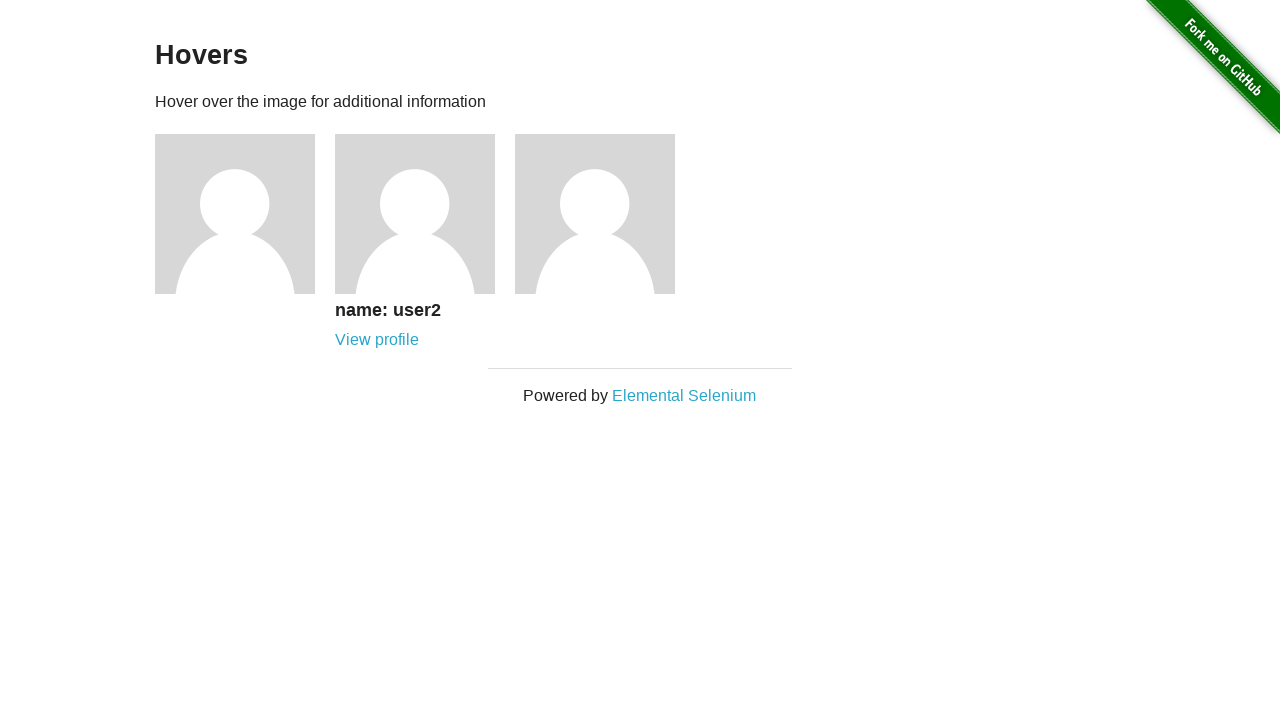

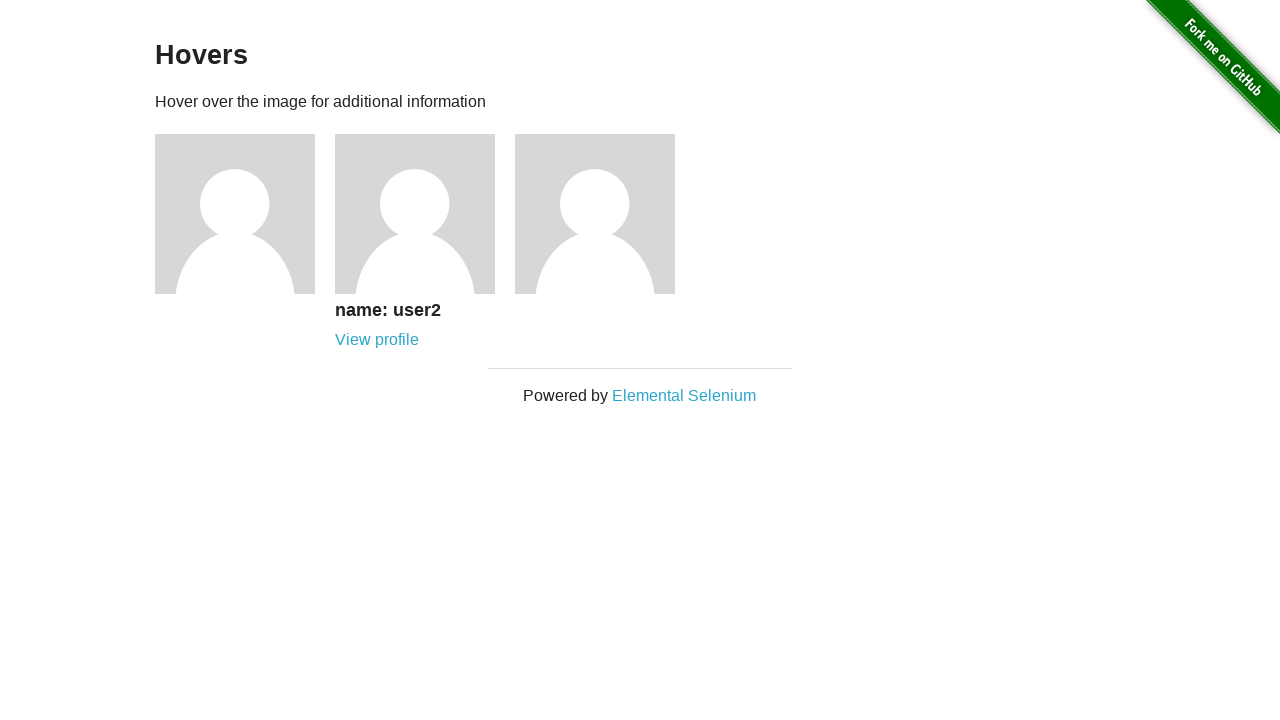